Tests navigation on Playwright documentation site by verifying the page title and clicking on the Docs link to navigate to the Installation page

Starting URL: https://playwright.dev

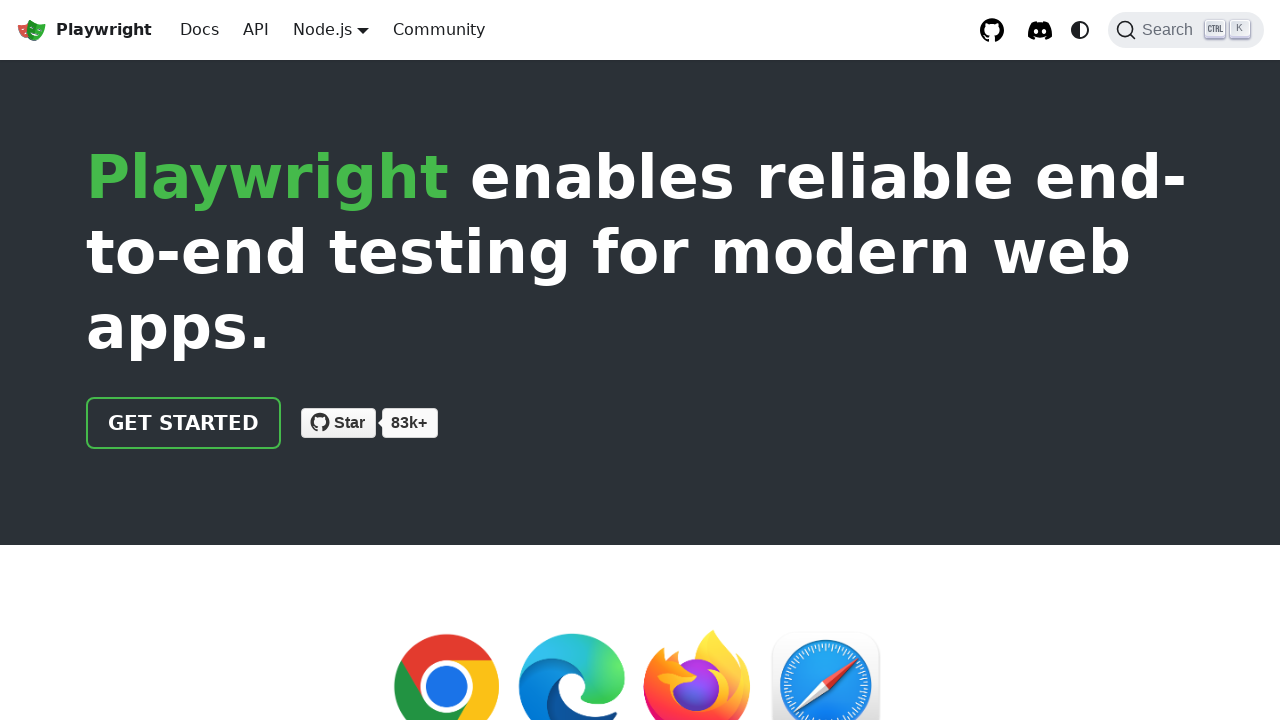

Verified page title contains 'Playwright'
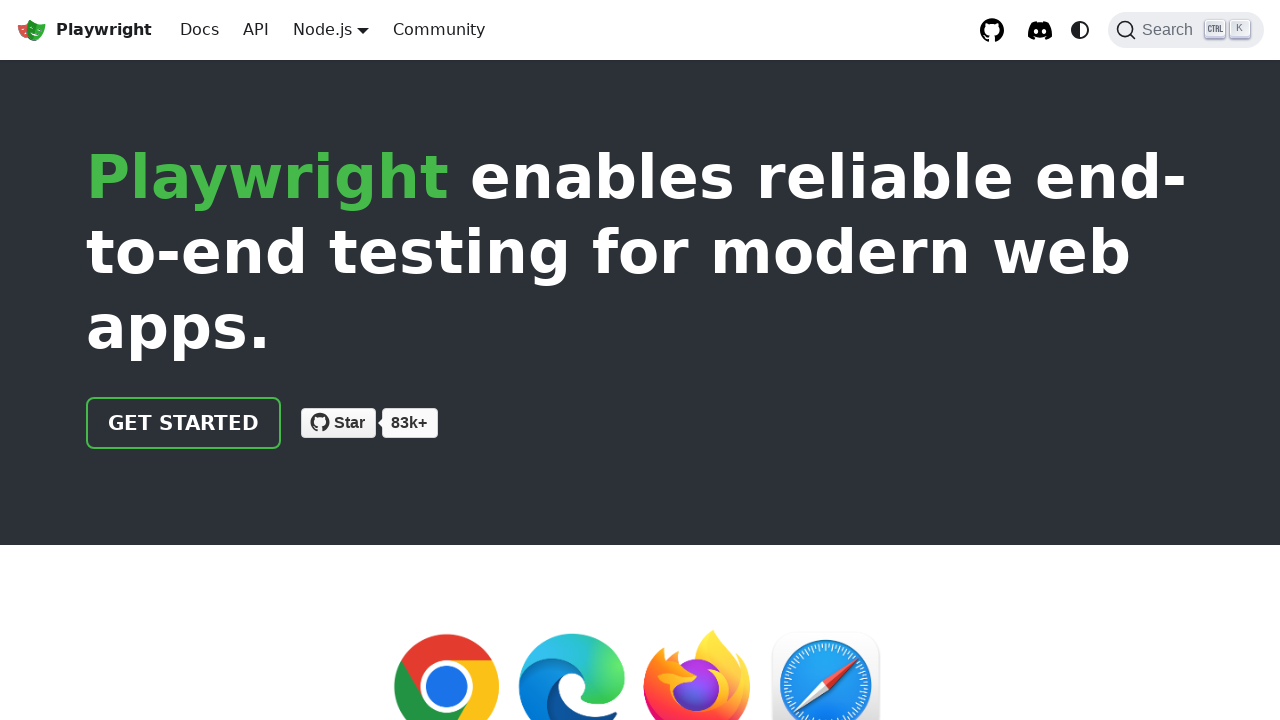

Clicked Docs link in header at (184, 423) on xpath=//html/body/div/div[2]/header/div/div/a
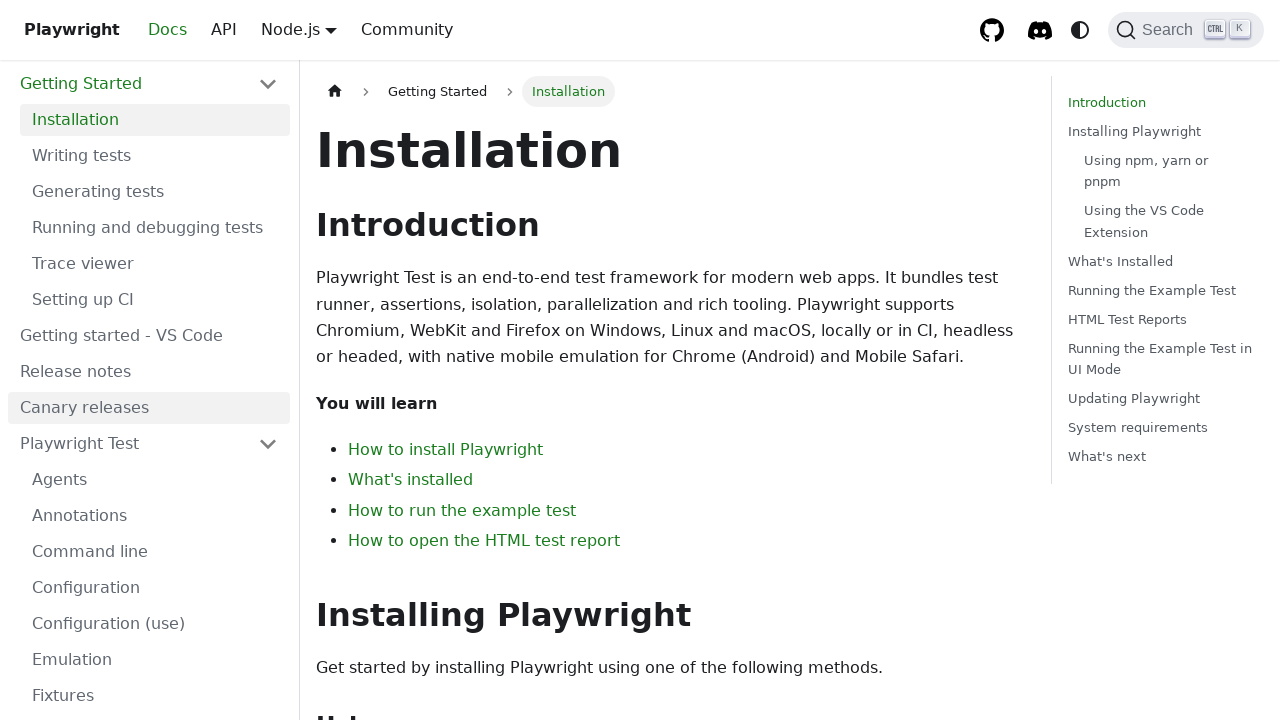

Verified navigation to Installation page
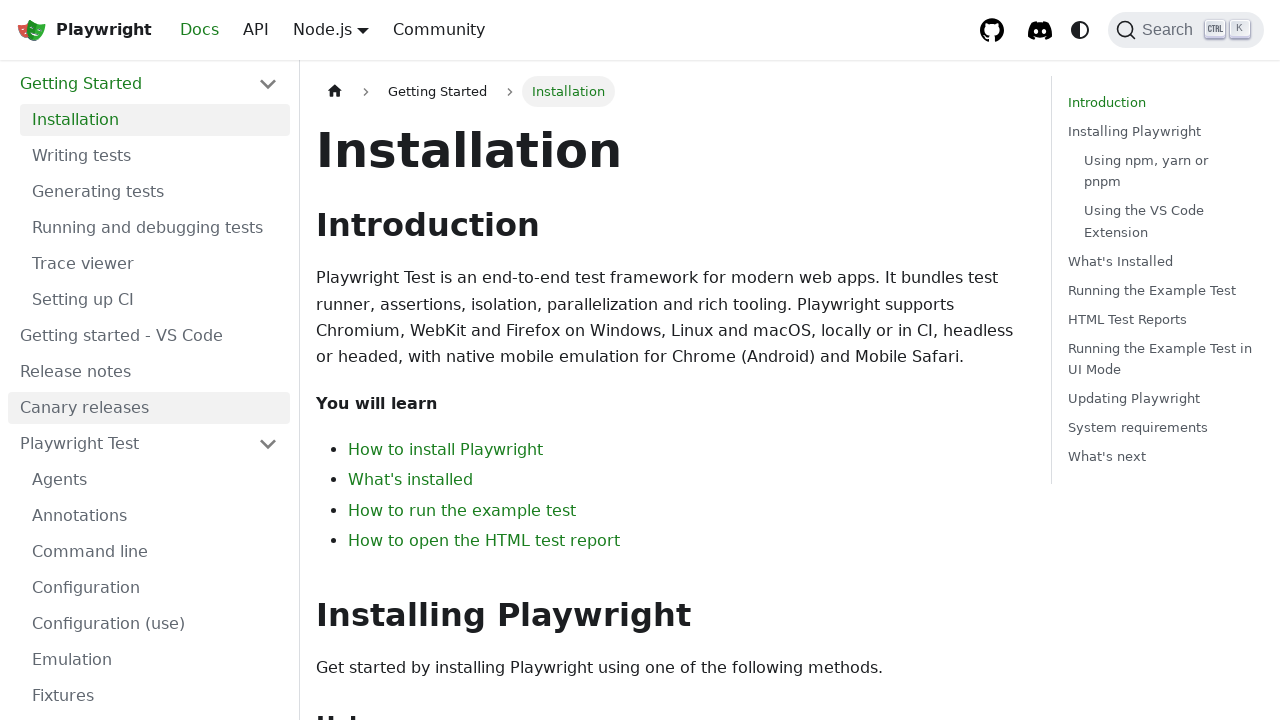

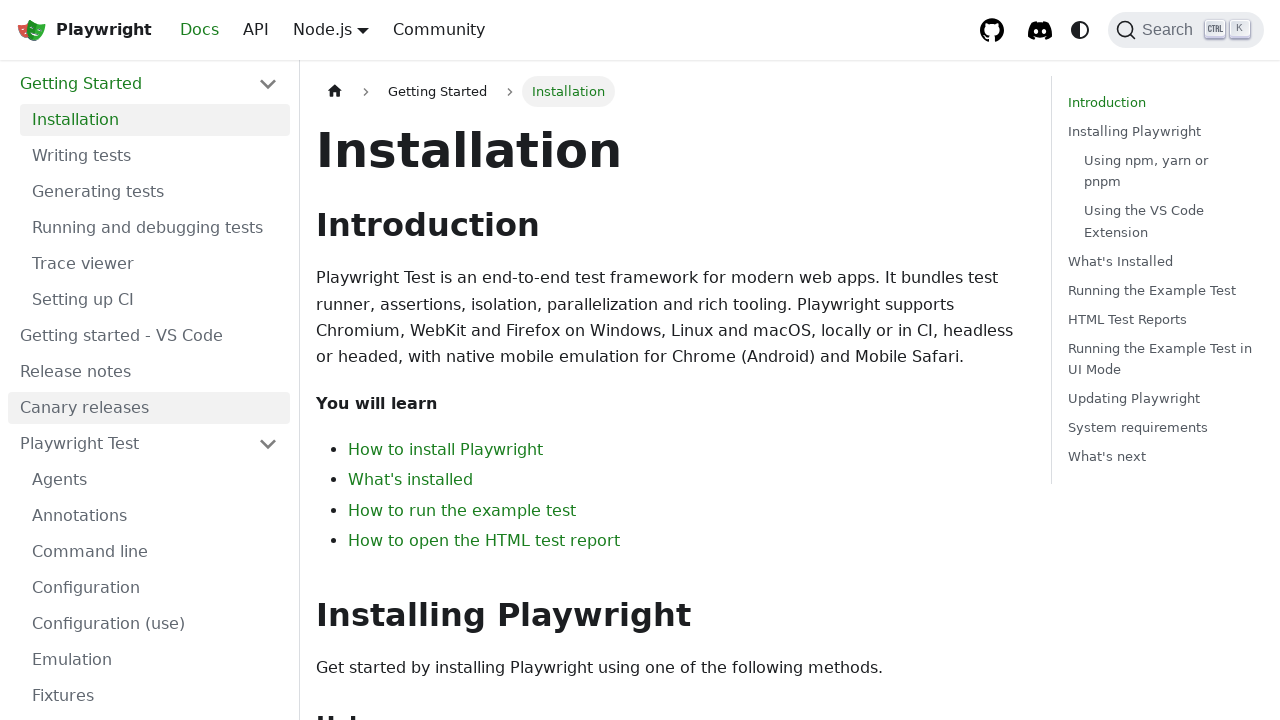